Tests the train search functionality on erail.in by entering departure station (MS - Chennai) and destination station (MDU - Madurai), then verifies that train results are displayed.

Starting URL: https://erail.in/

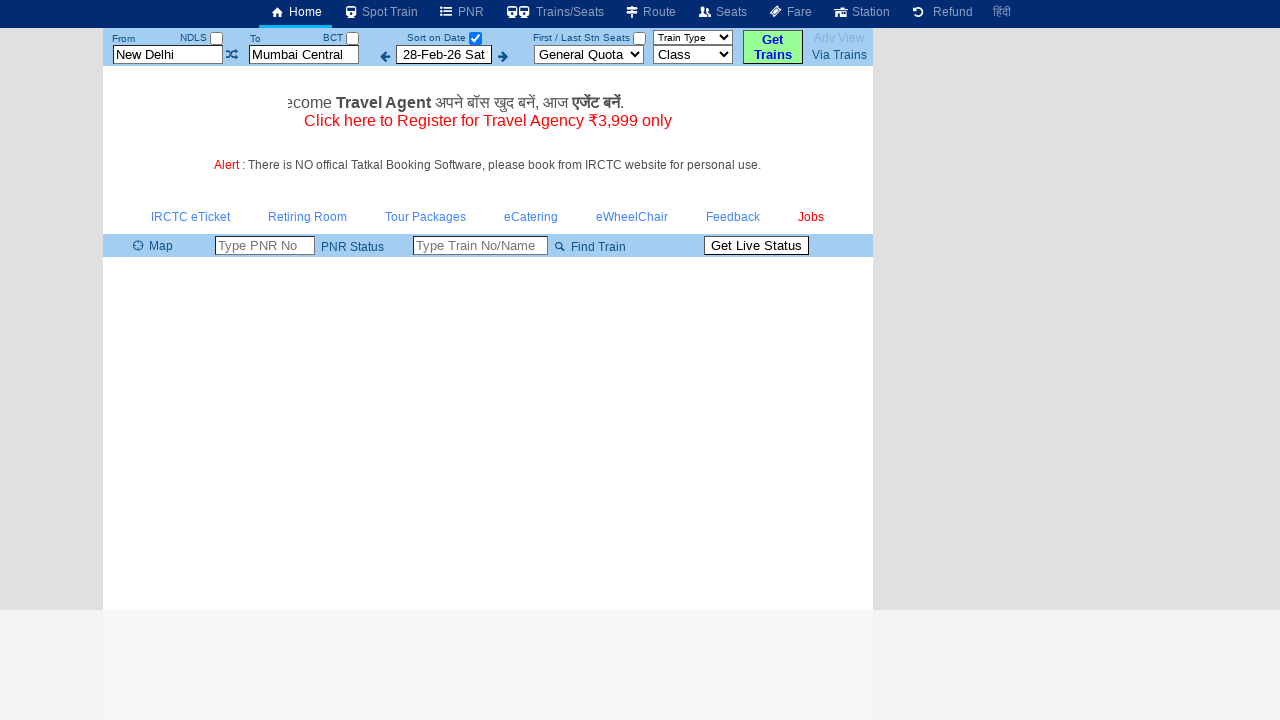

Cleared the 'From' station field on input#txtStationFrom
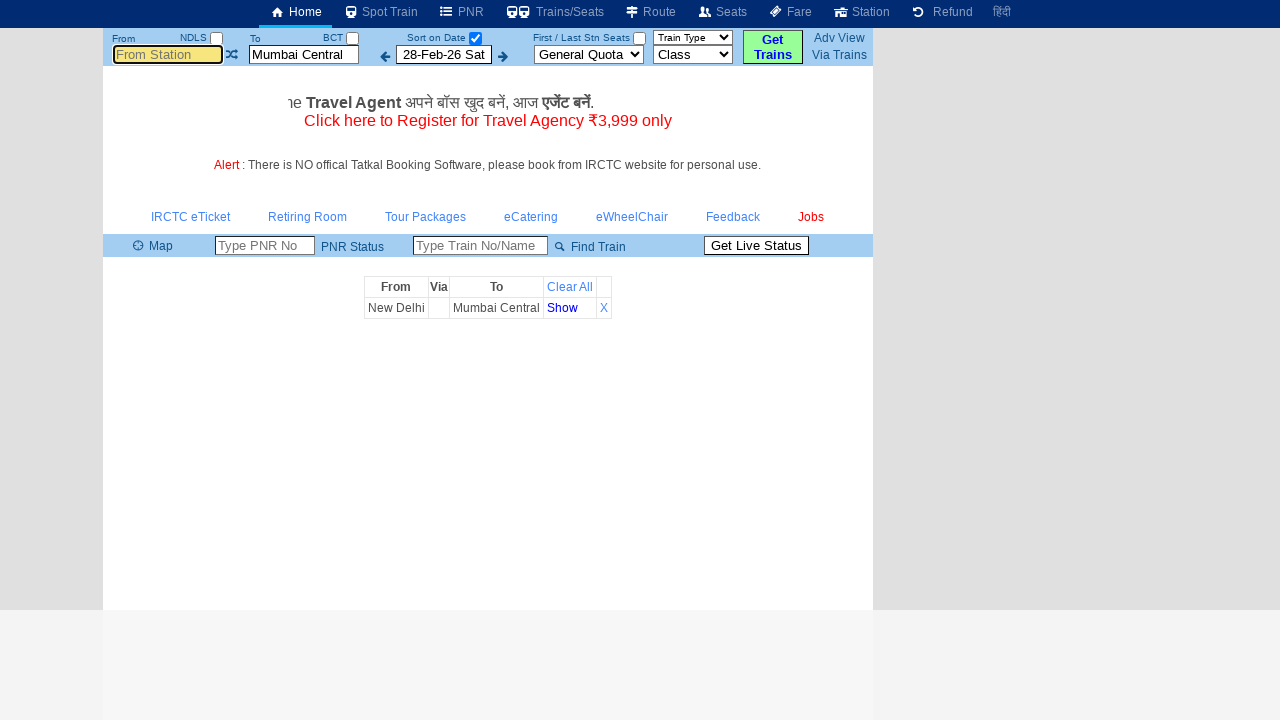

Entered departure station code 'MS' (Chennai) in the 'From' field on input#txtStationFrom
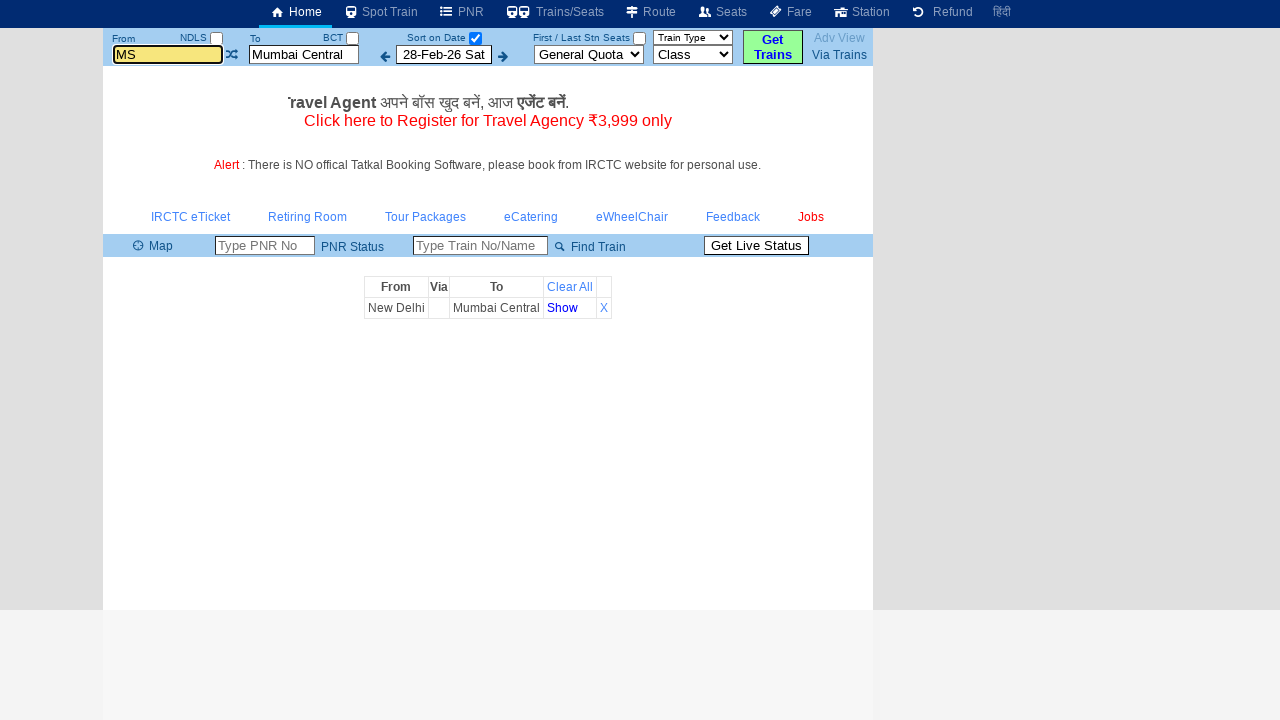

Pressed Tab to move to the next field
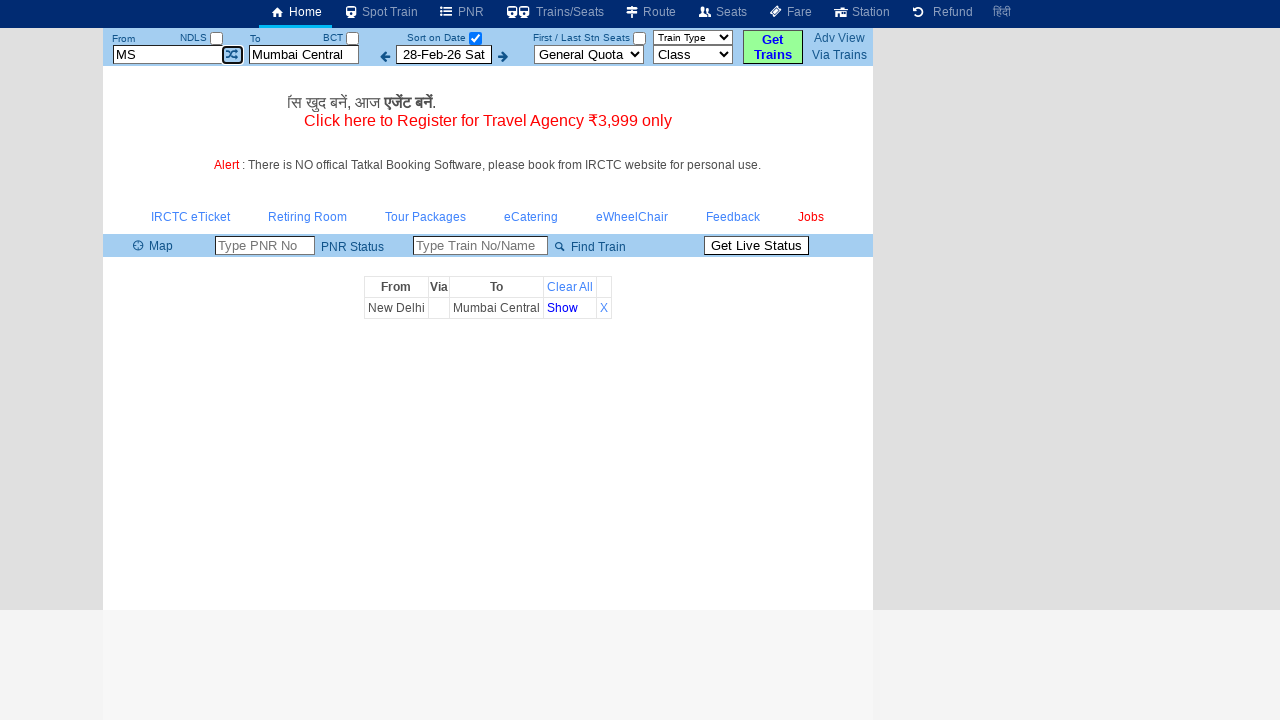

Cleared the 'To' station field on input#txtStationTo
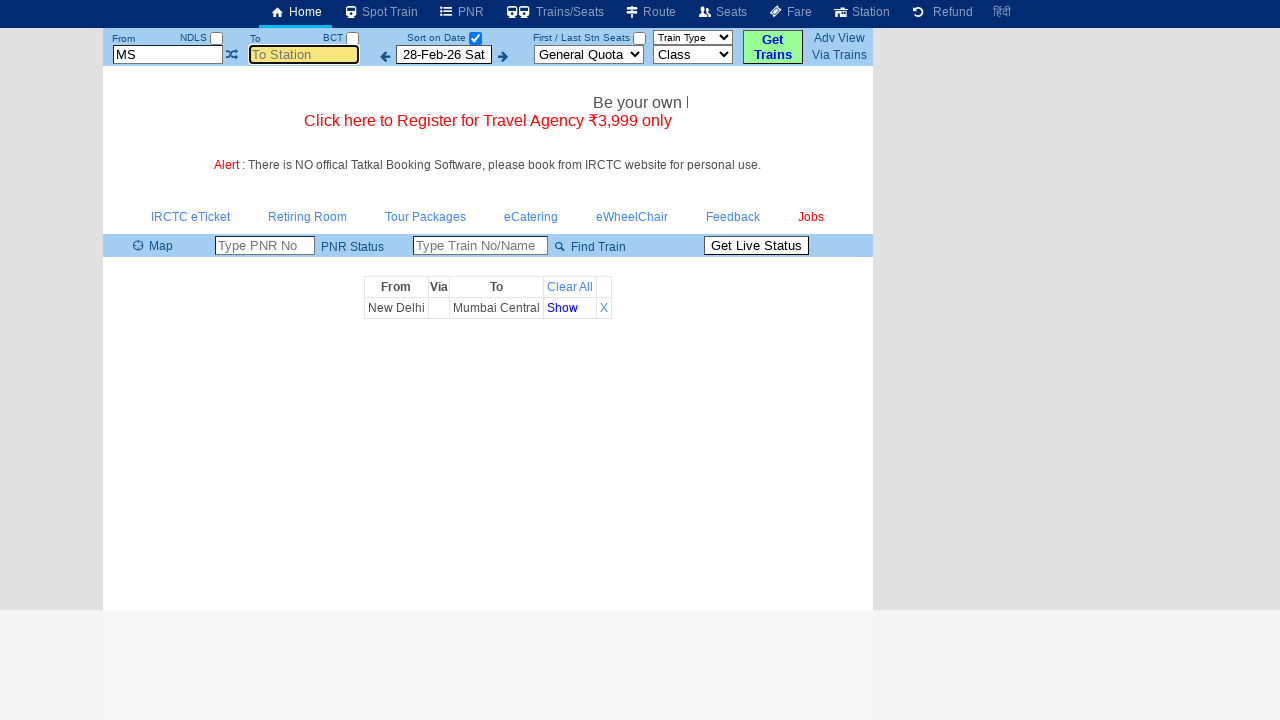

Entered destination station code 'MDU' (Madurai) in the 'To' field on input#txtStationTo
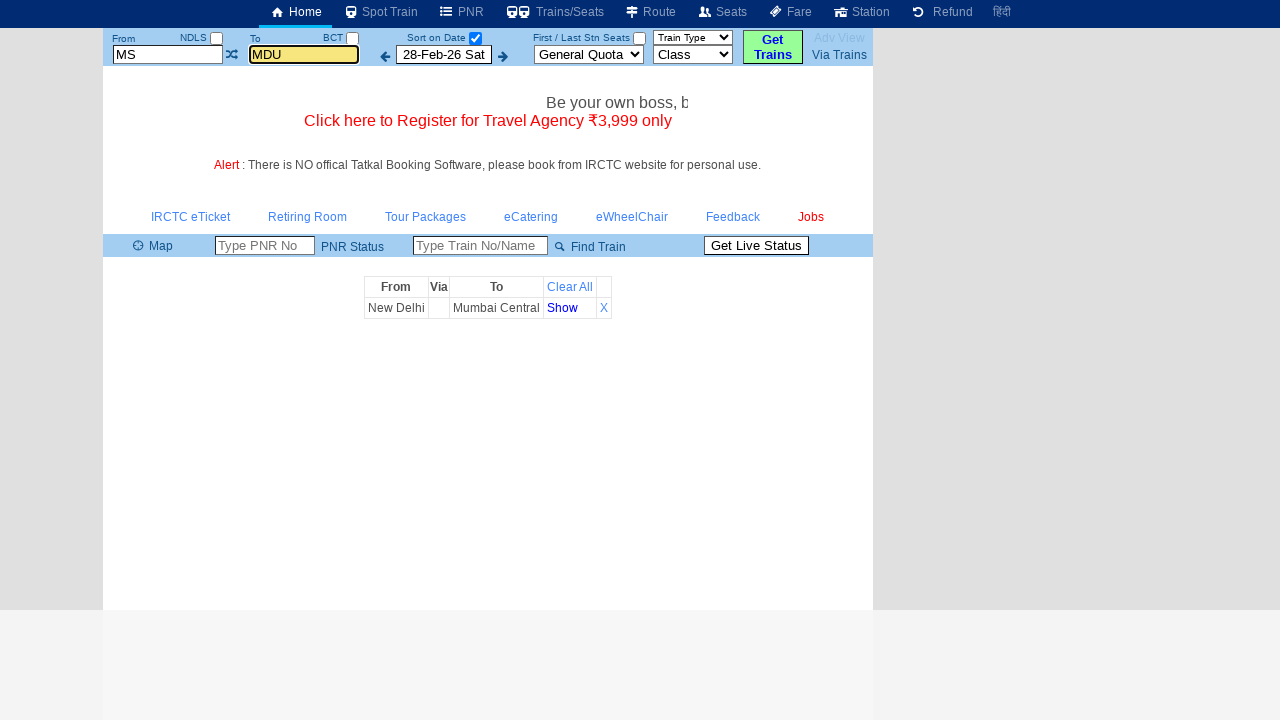

Pressed Enter to submit the train search
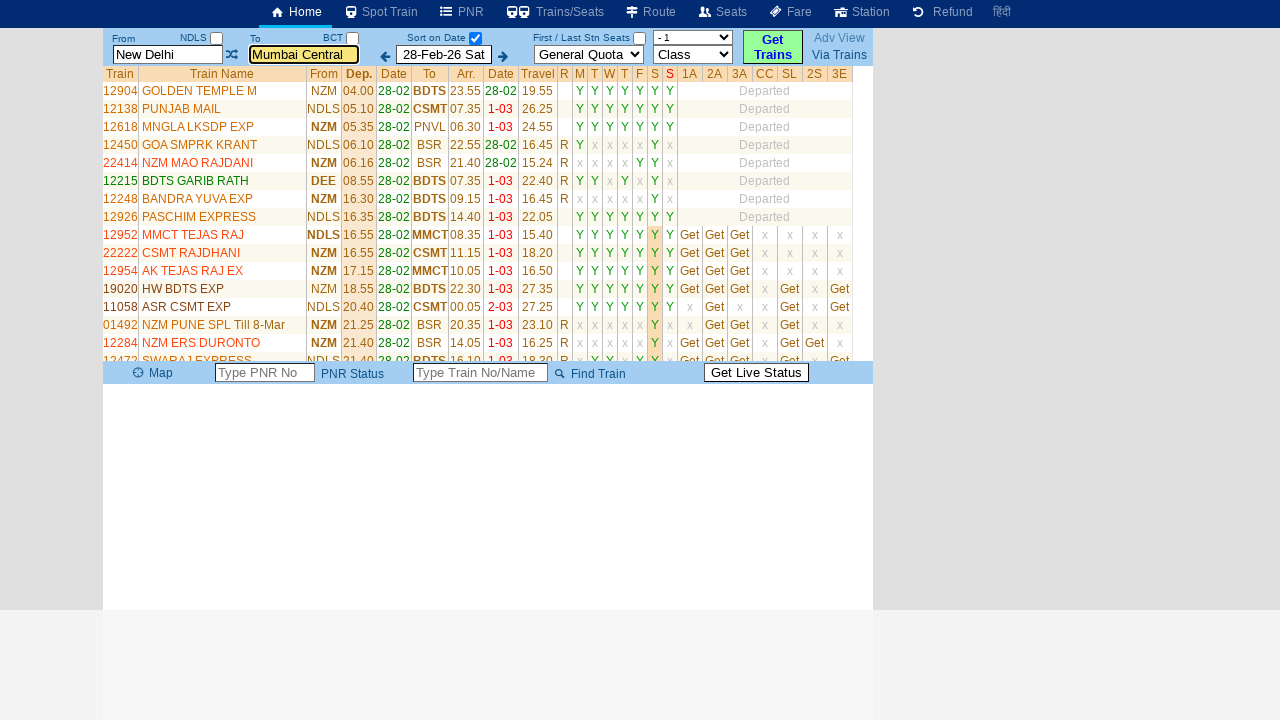

Train results table loaded successfully
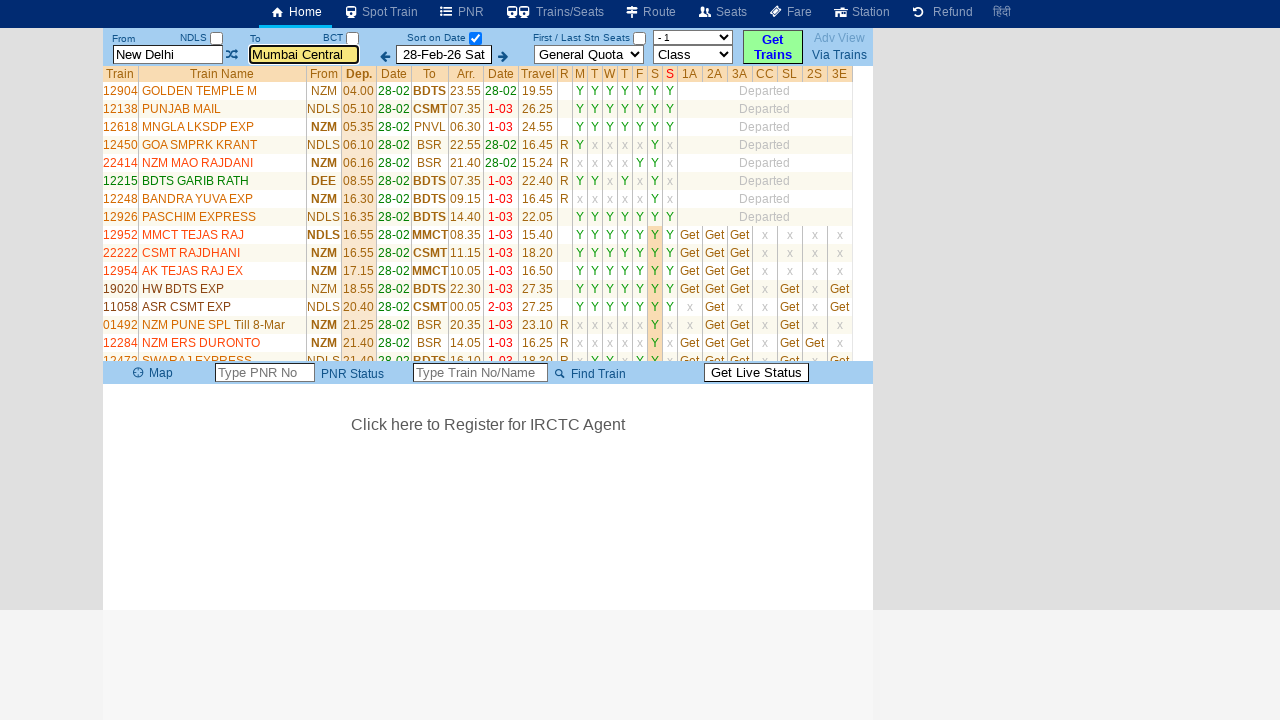

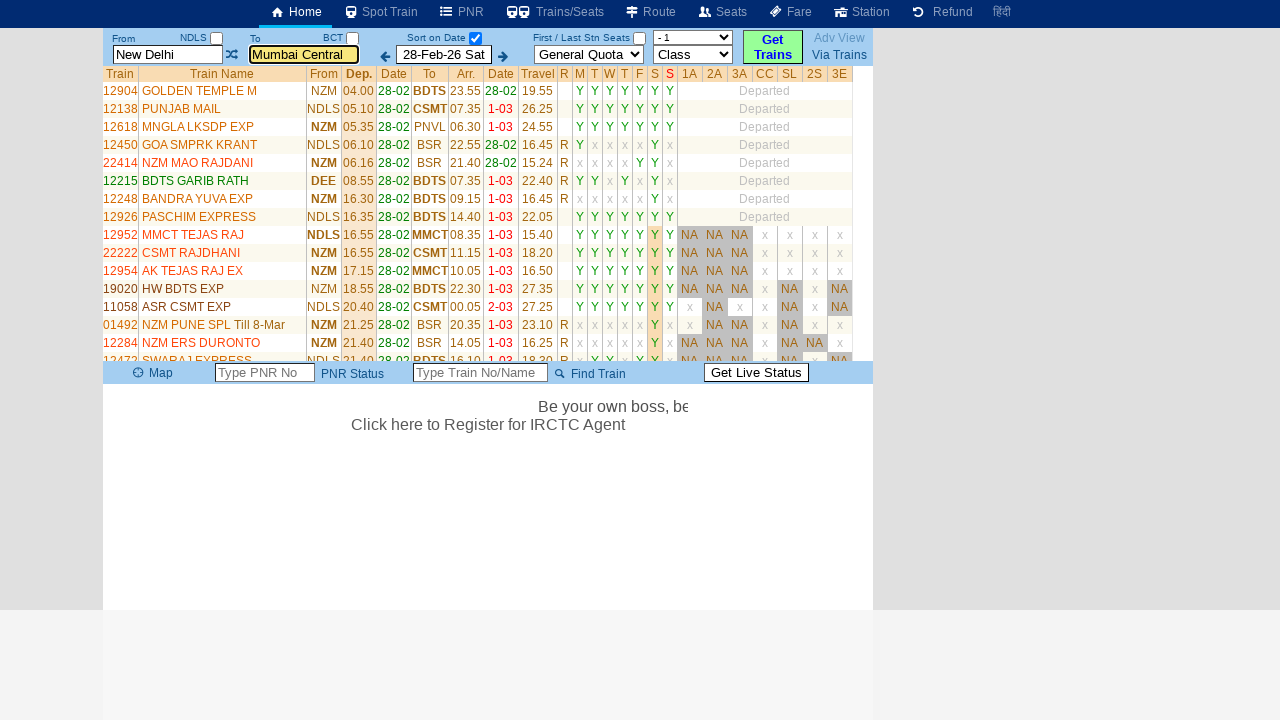